Tests the TodoMVC application by clicking on a framework link (Backbone.js), adding multiple todo items, checking off some items, and verifying the remaining item count updates correctly.

Starting URL: https://www.todomvc.com

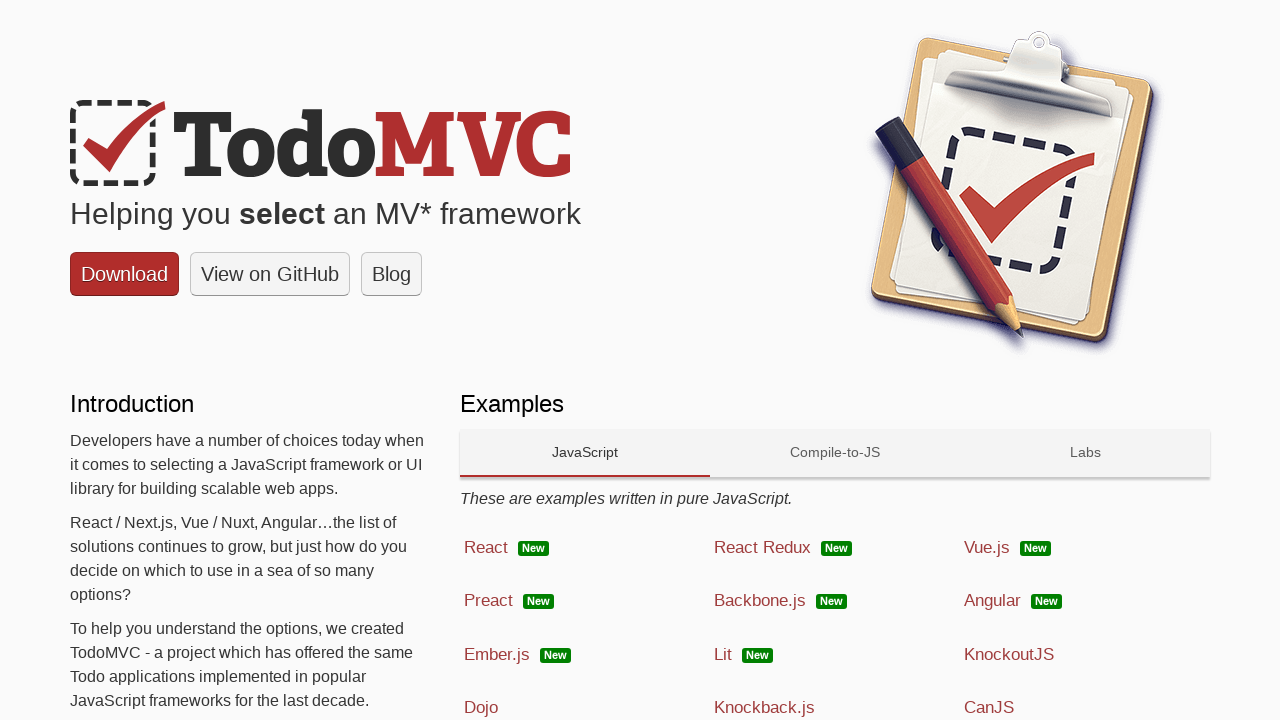

Clicked on Backbone.js framework link at (760, 601) on text=Backbone.js
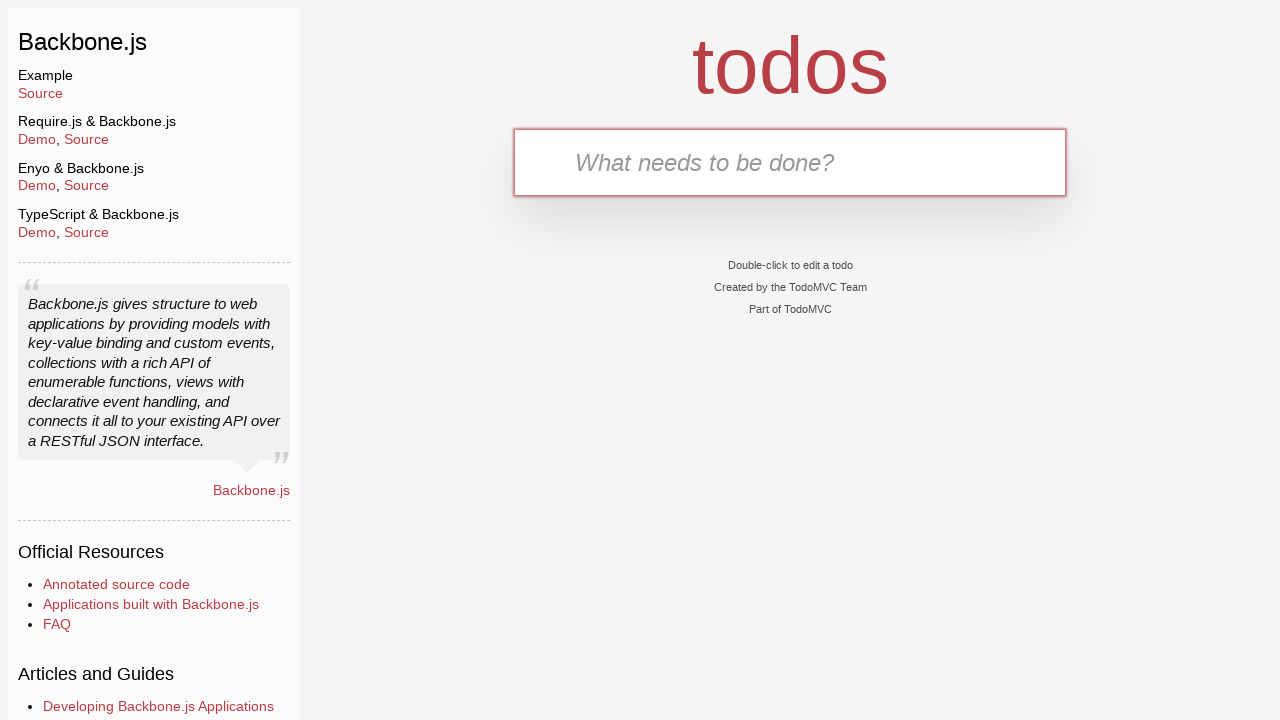

Todo input field loaded
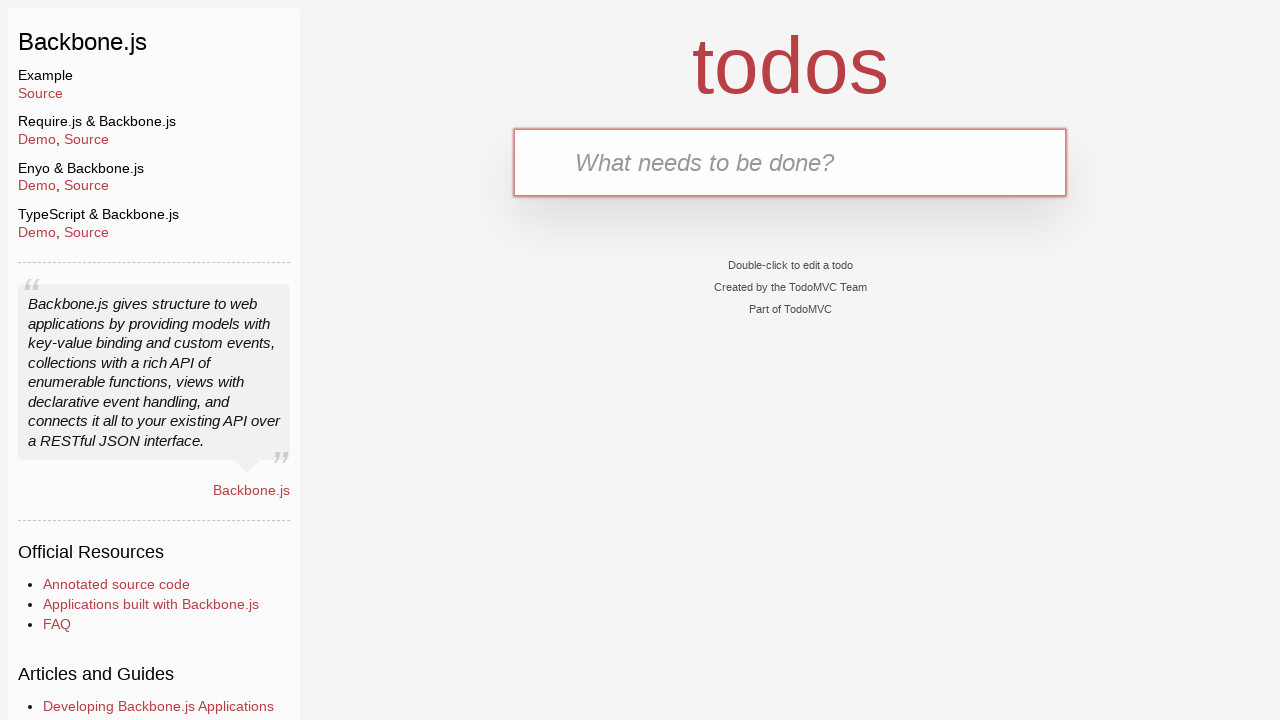

Filled first todo item: 'Meet a Friend' on .new-todo
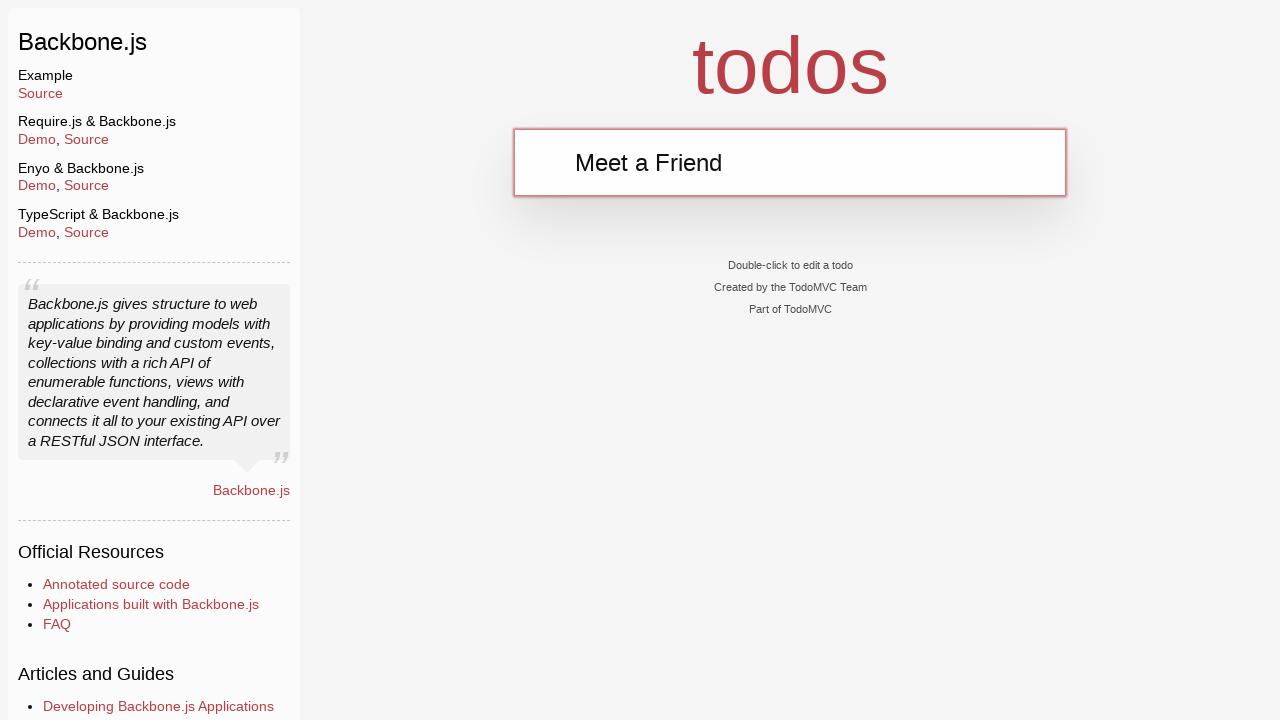

Pressed Enter to add first todo item on .new-todo
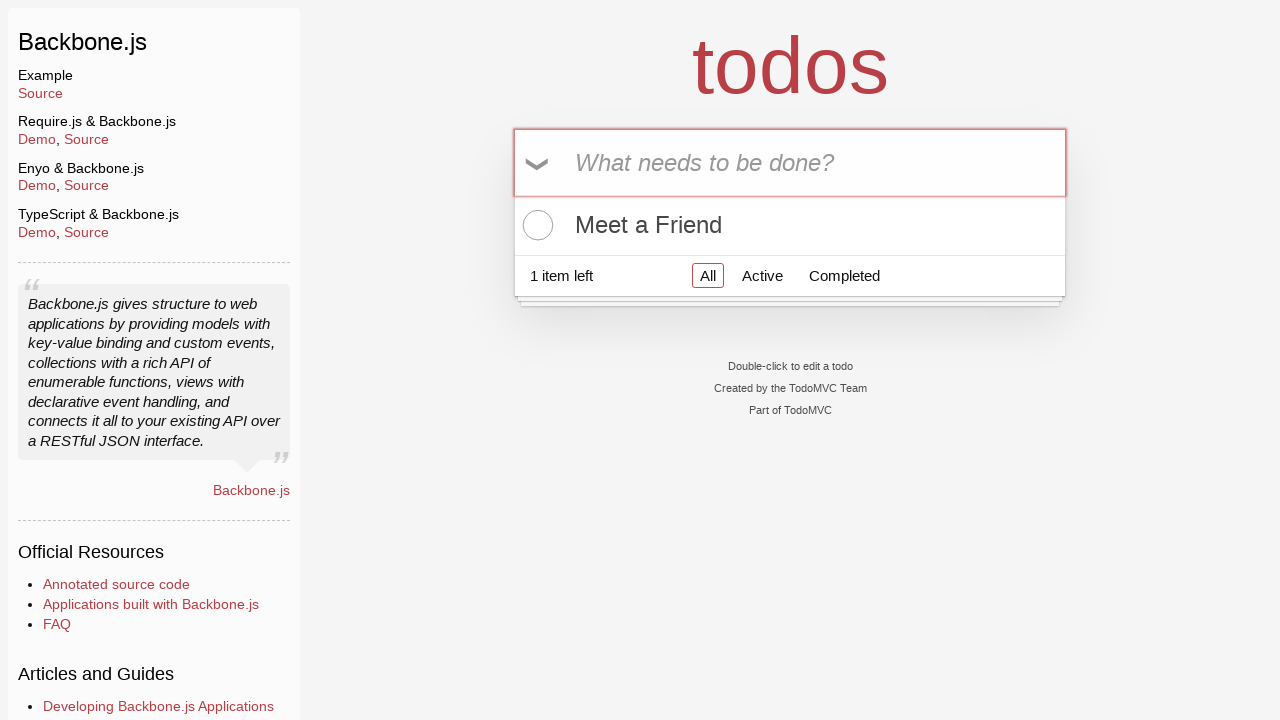

Filled second todo item: 'Buy Meat' on .new-todo
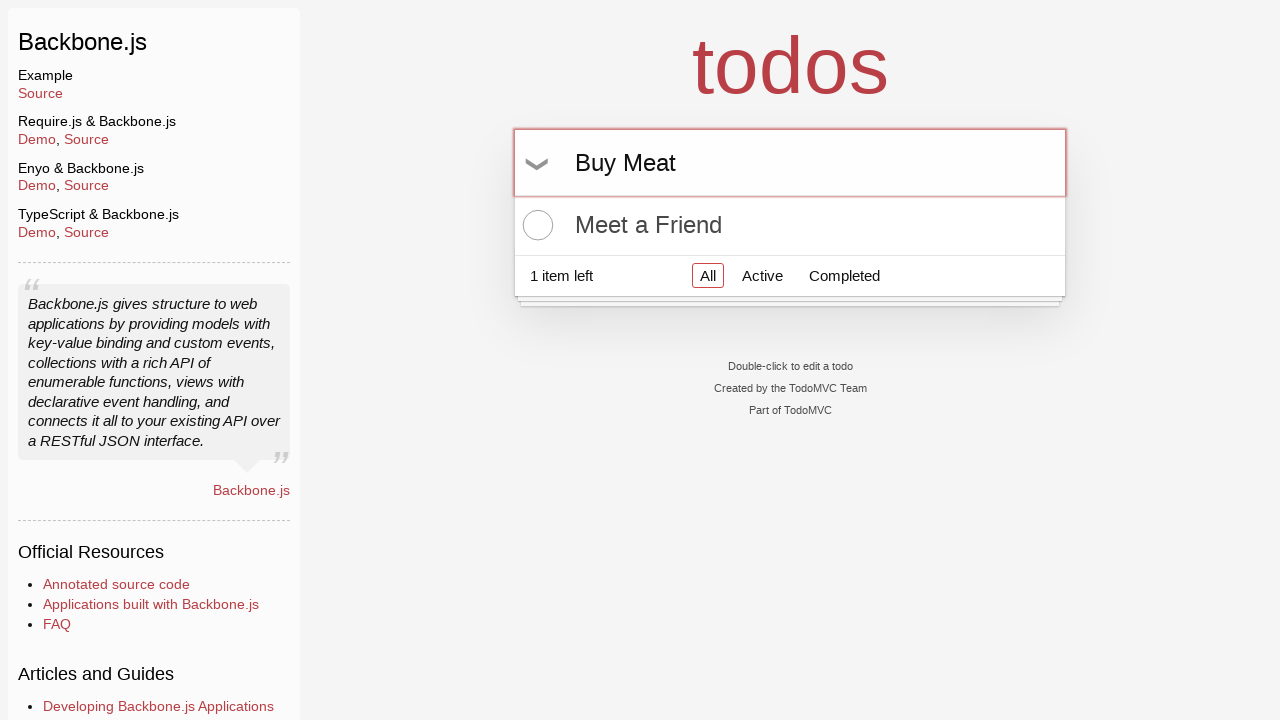

Pressed Enter to add second todo item on .new-todo
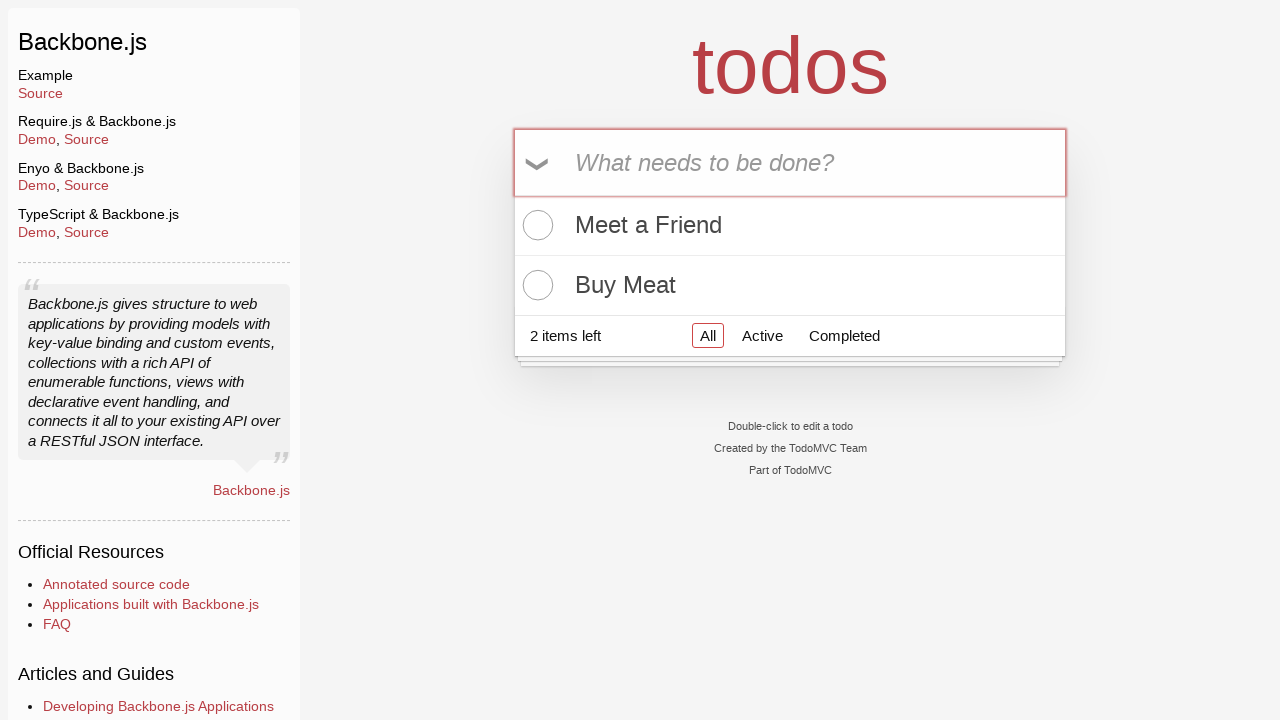

Filled third todo item: 'Clean the car' on .new-todo
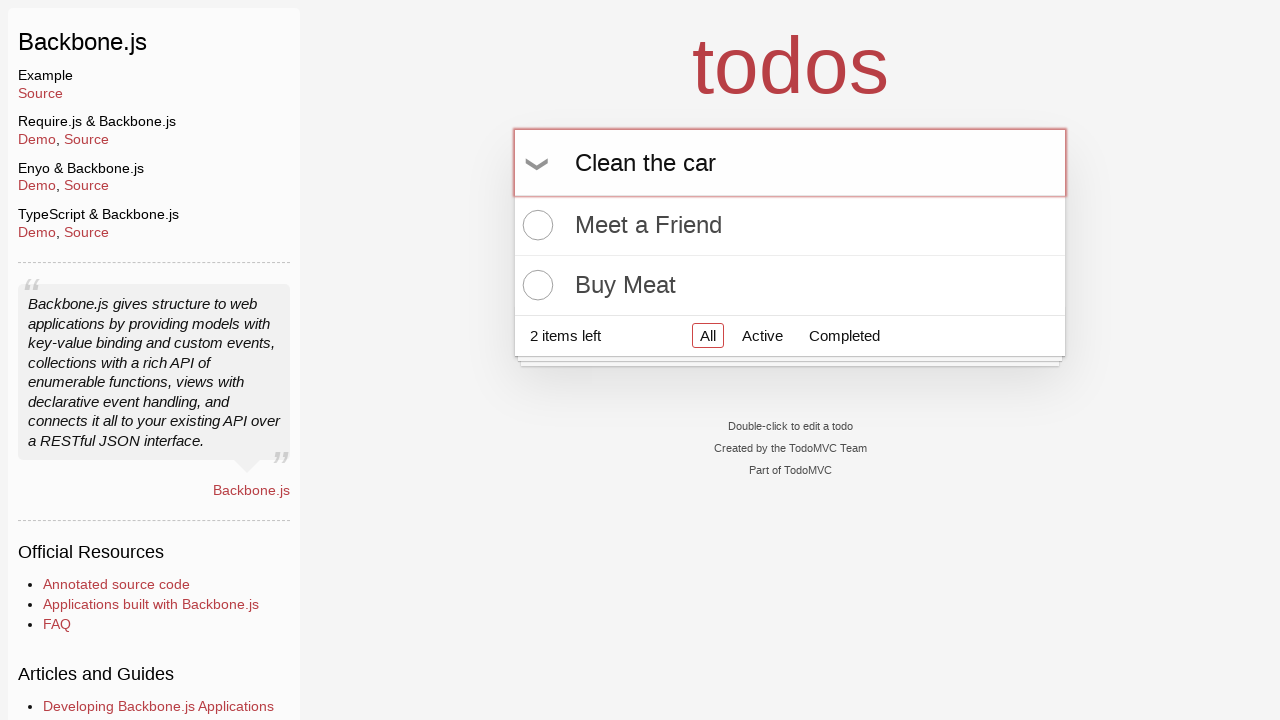

Pressed Enter to add third todo item on .new-todo
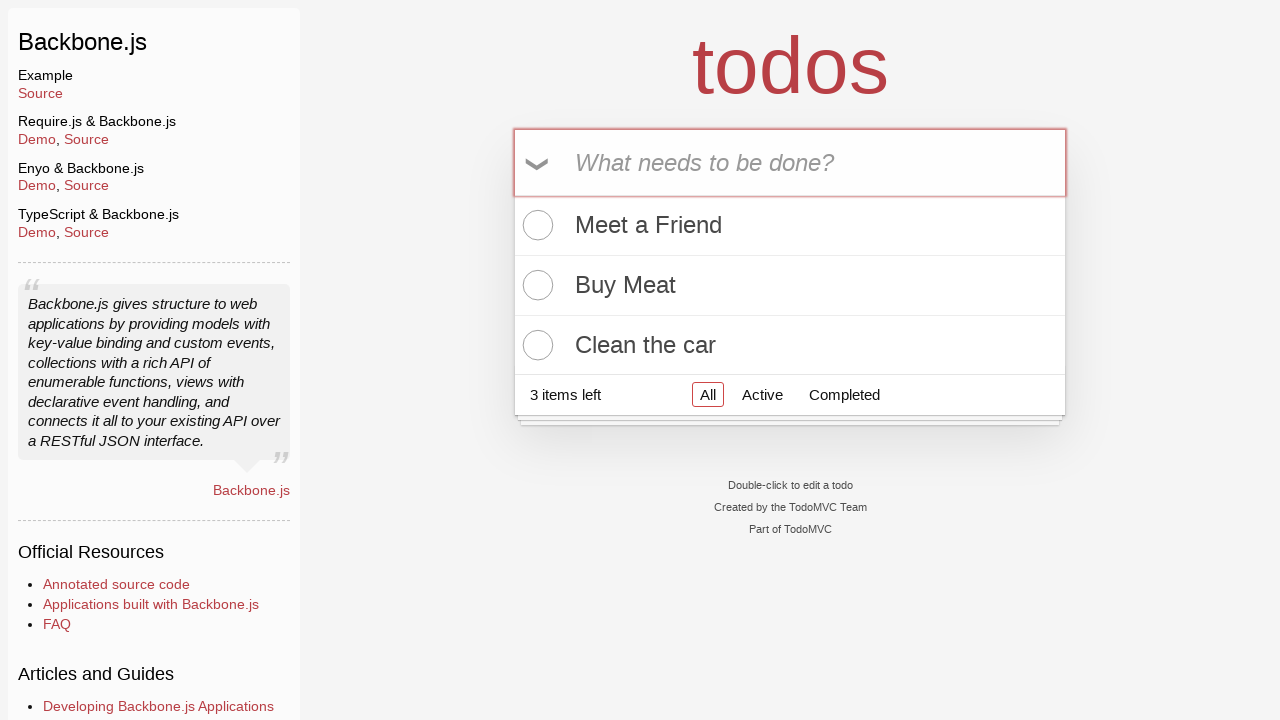

Todo count element loaded
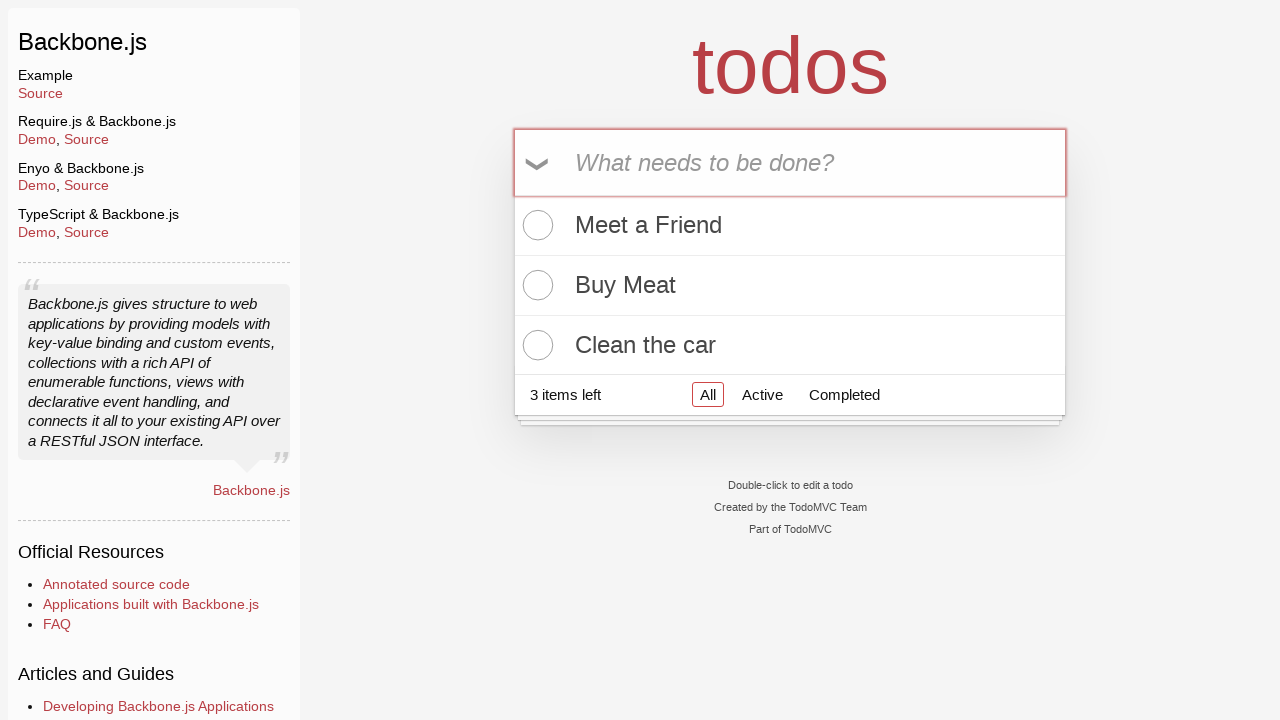

Verified that 3 todo items are displayed in the count
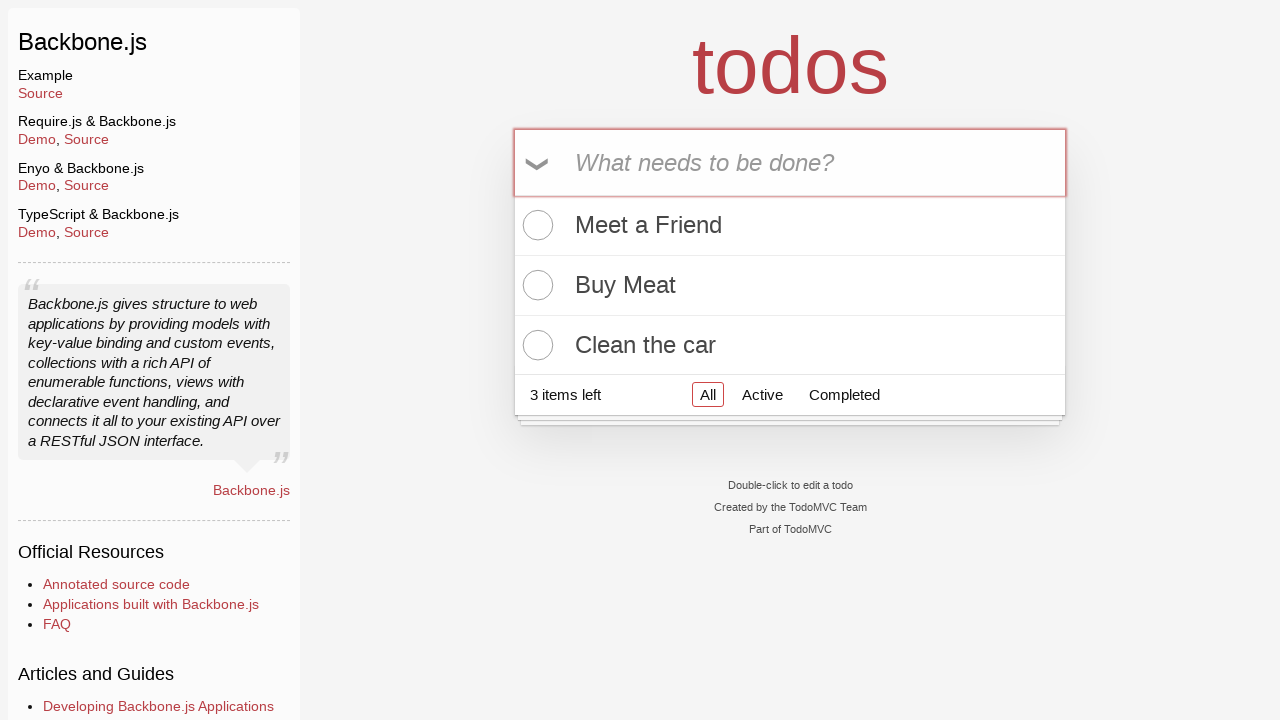

Located all checkbox toggle elements
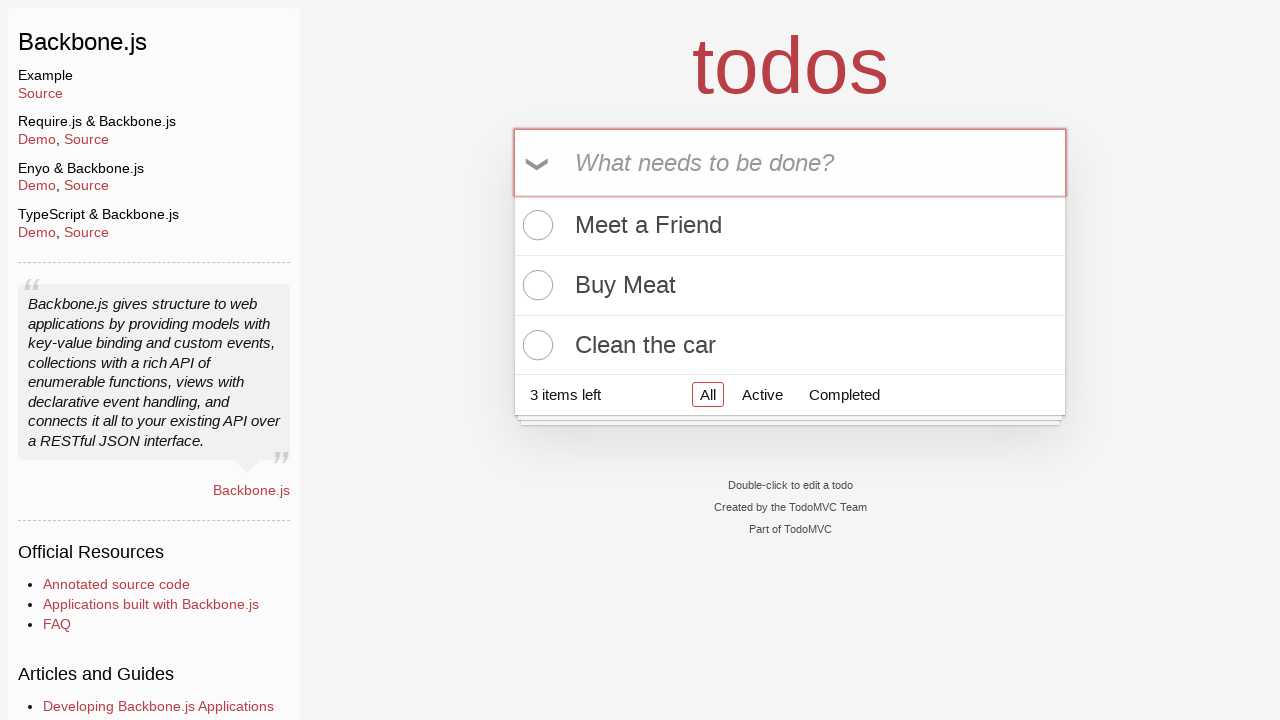

Clicked checkbox for first todo item 'Meet a Friend' at (535, 225) on .toggle >> nth=0
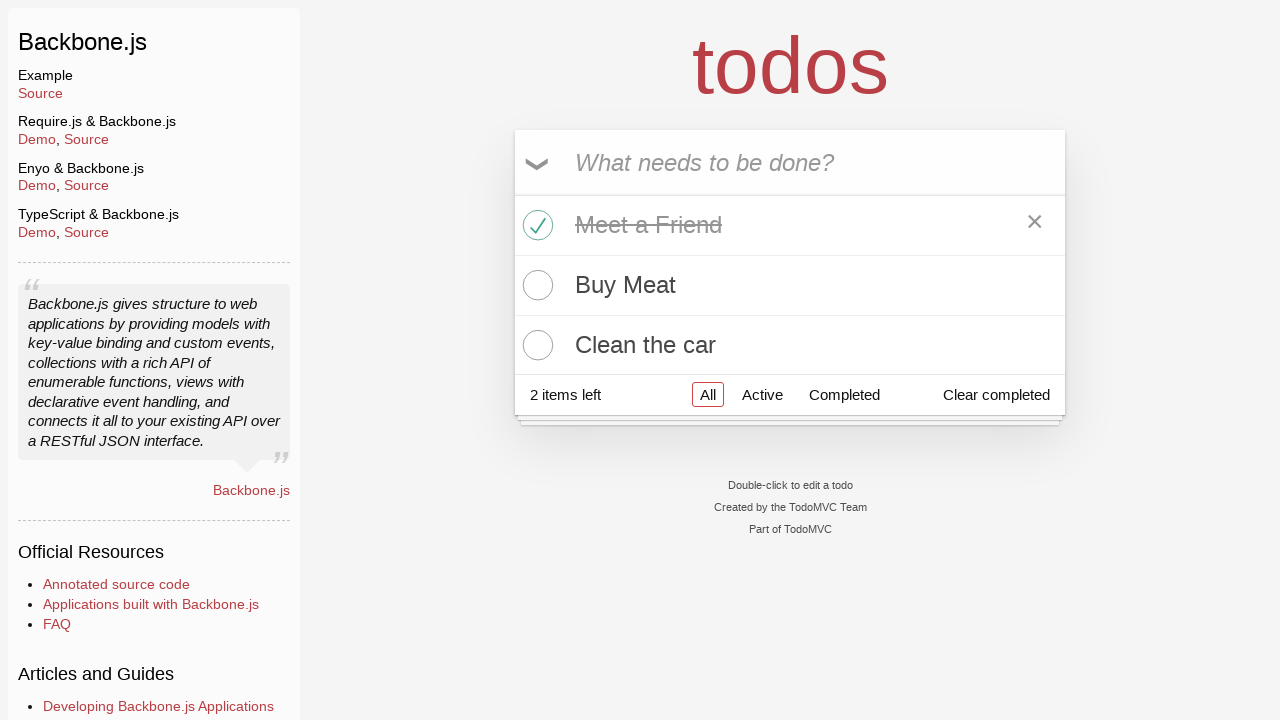

Clicked checkbox for third todo item 'Clean the car' at (535, 345) on .toggle >> nth=2
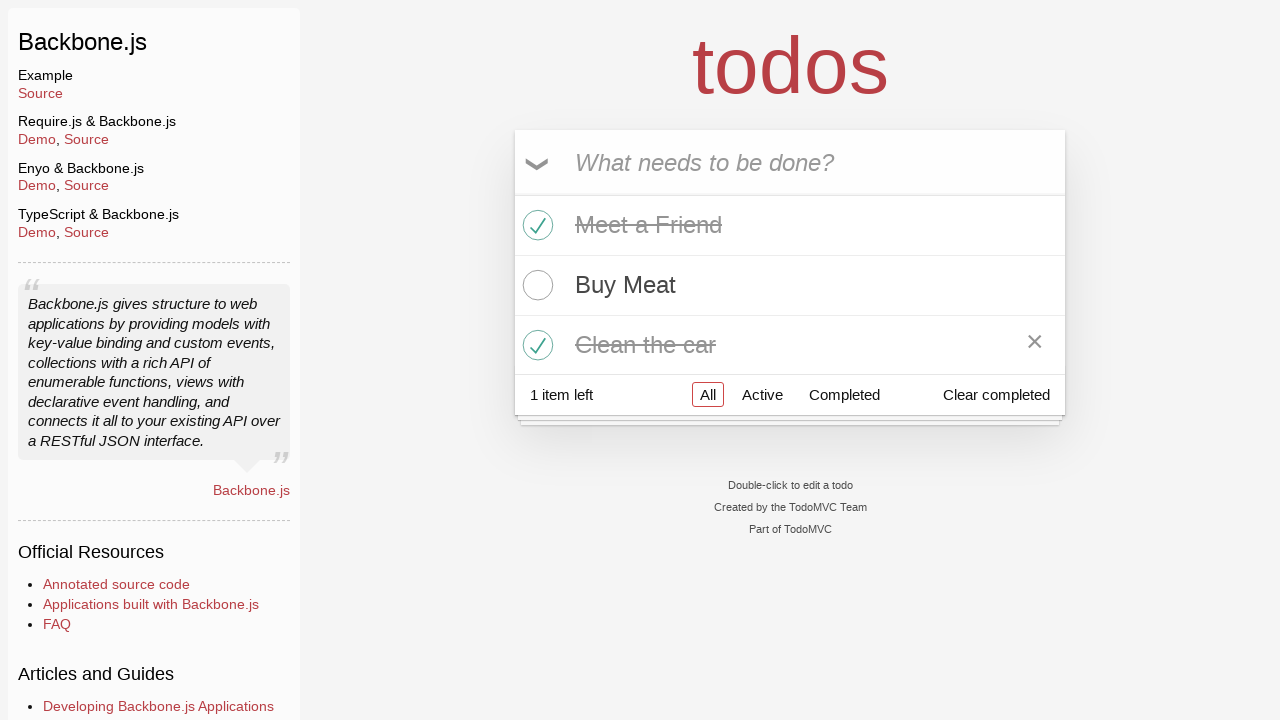

Verified that remaining item count updated to 1
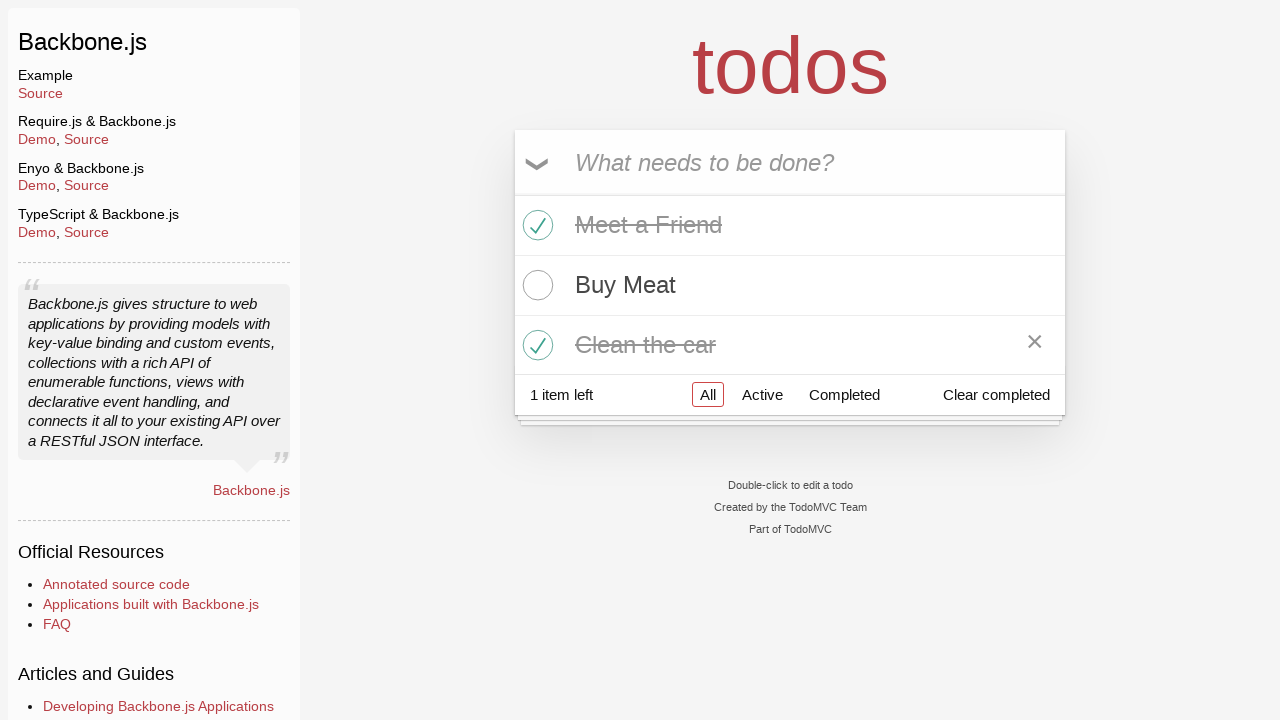

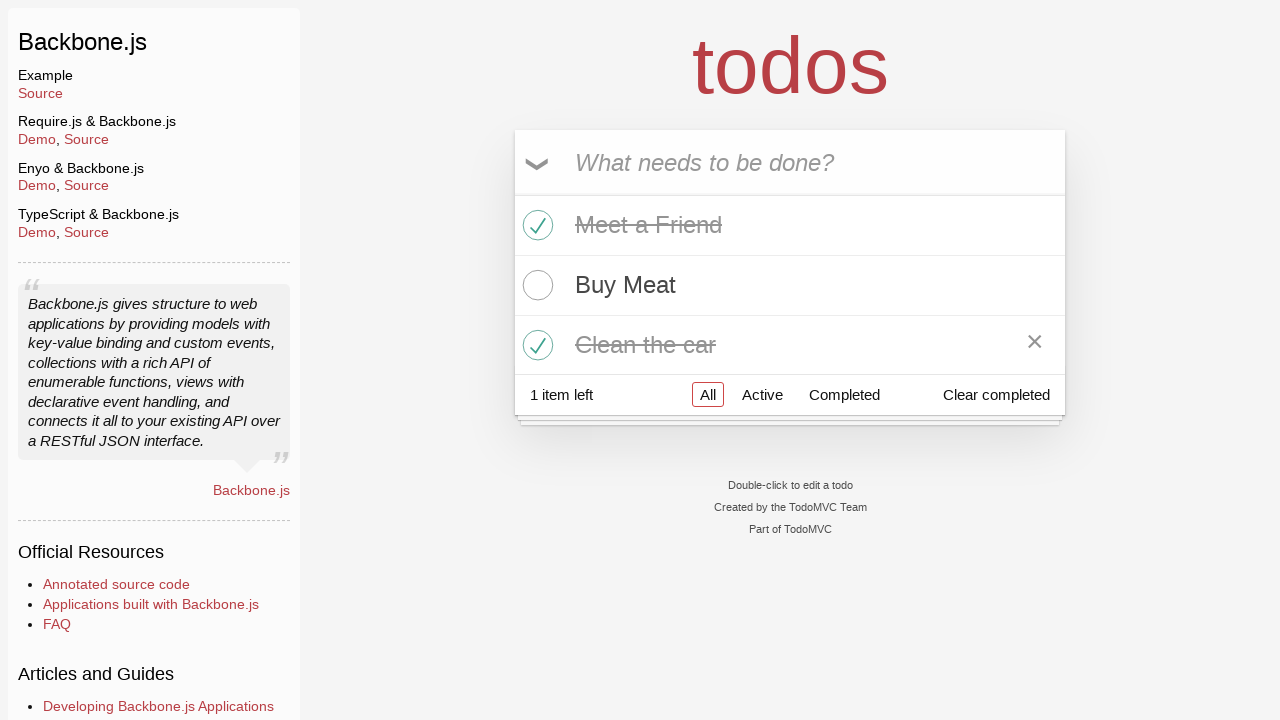